Navigates to GeeksforGeeks website and clicks on the "Courses" link in the navigation bar

Starting URL: https://www.geeksforgeeks.org/

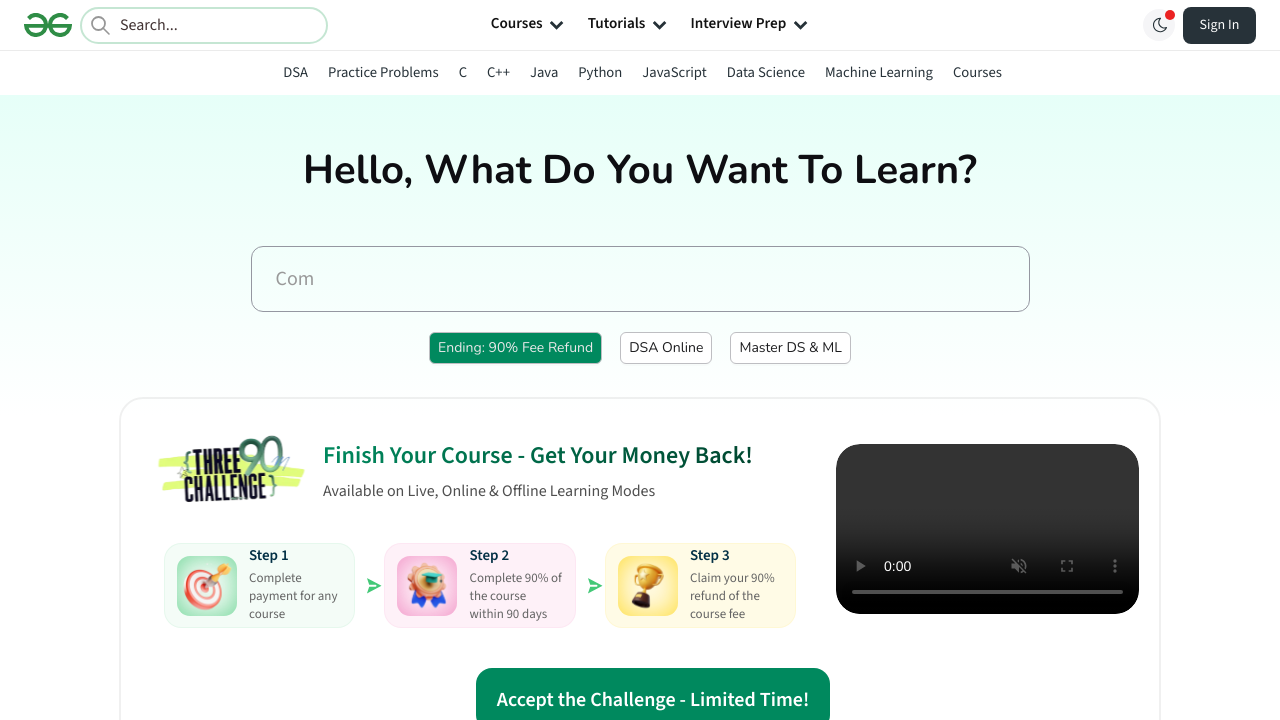

Navigated to GeeksforGeeks website
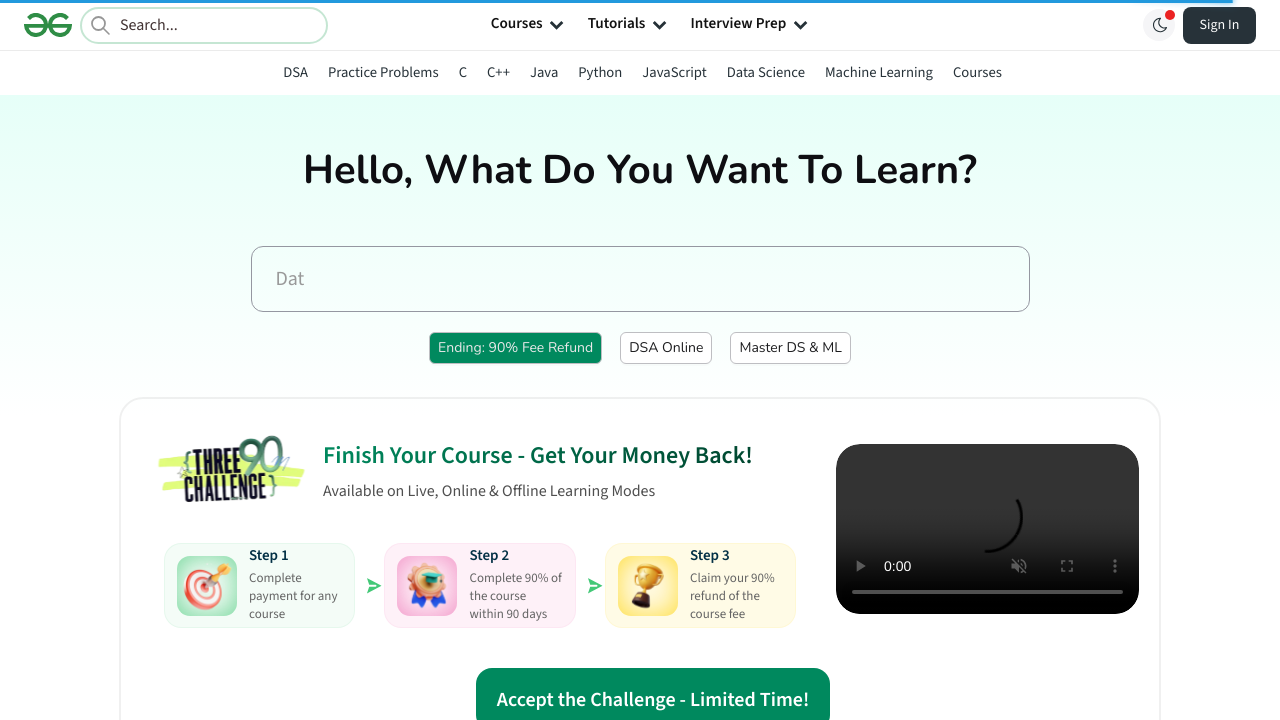

Clicked on the 'Courses' link in the navigation bar at (517, 25) on text=Courses
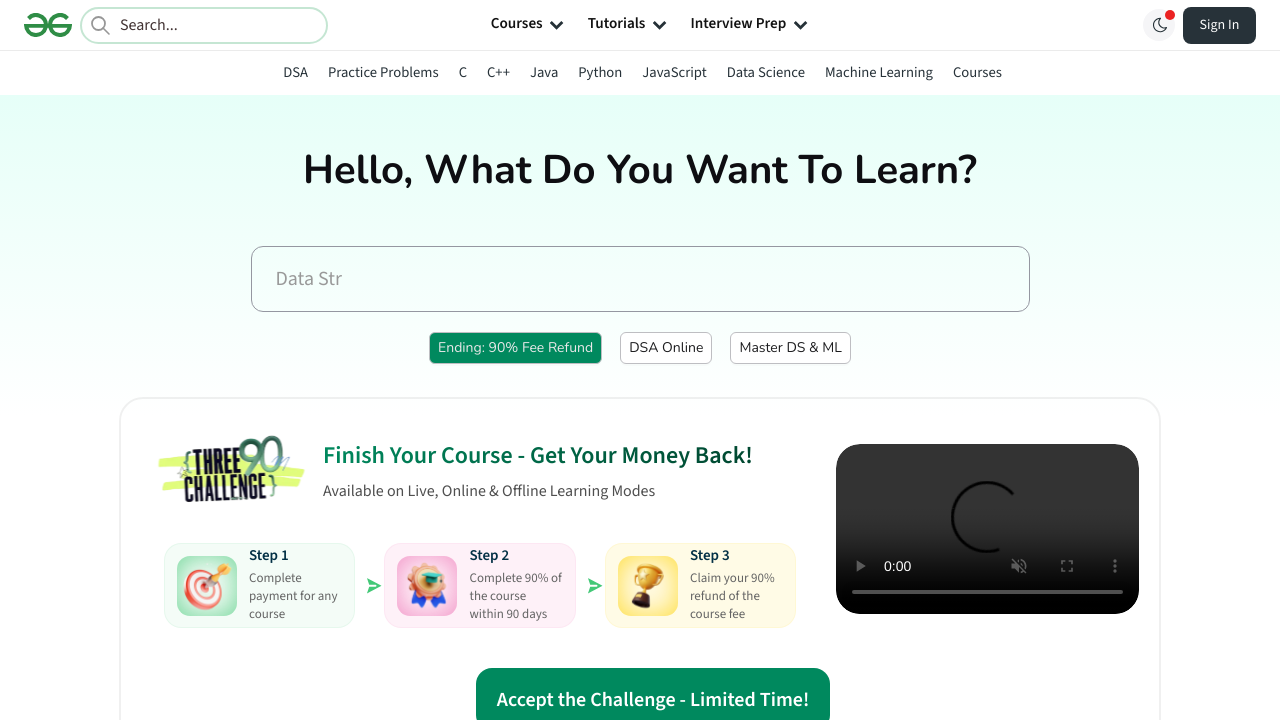

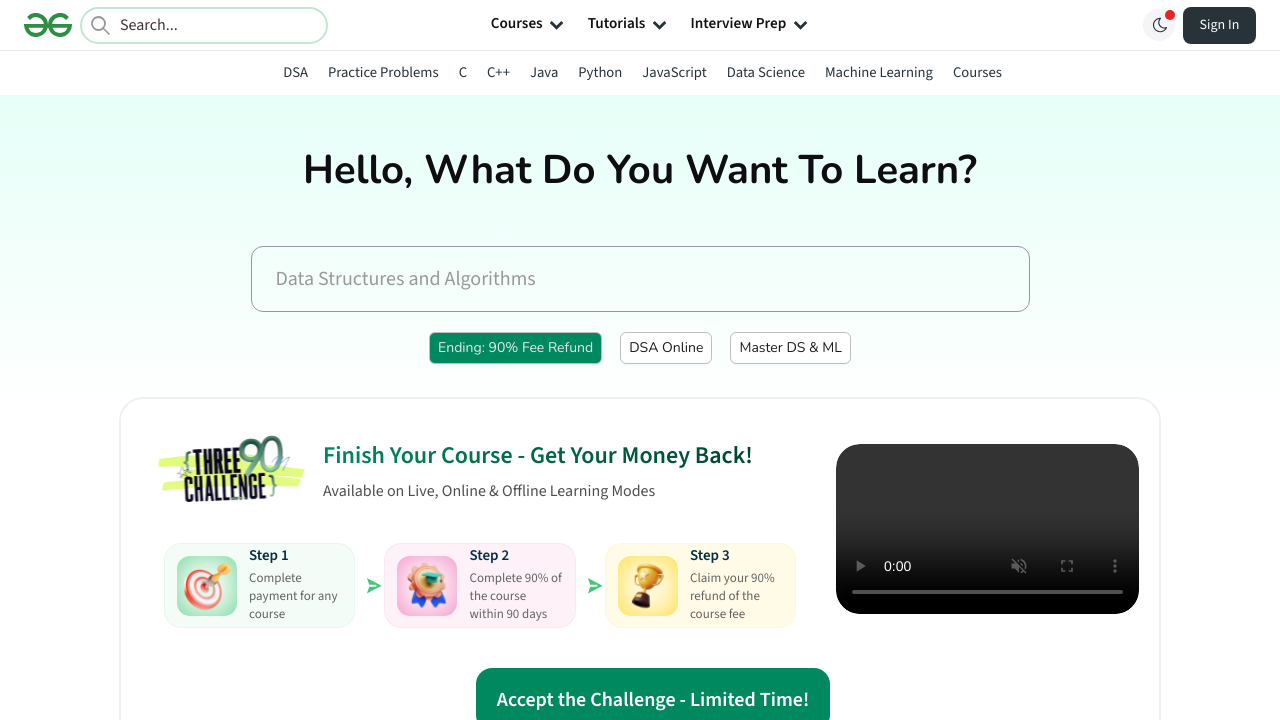